Tests closing a modal advertisement popup on a test automation practice site by clicking the modal footer to dismiss it.

Starting URL: http://the-internet.herokuapp.com/entry_ad

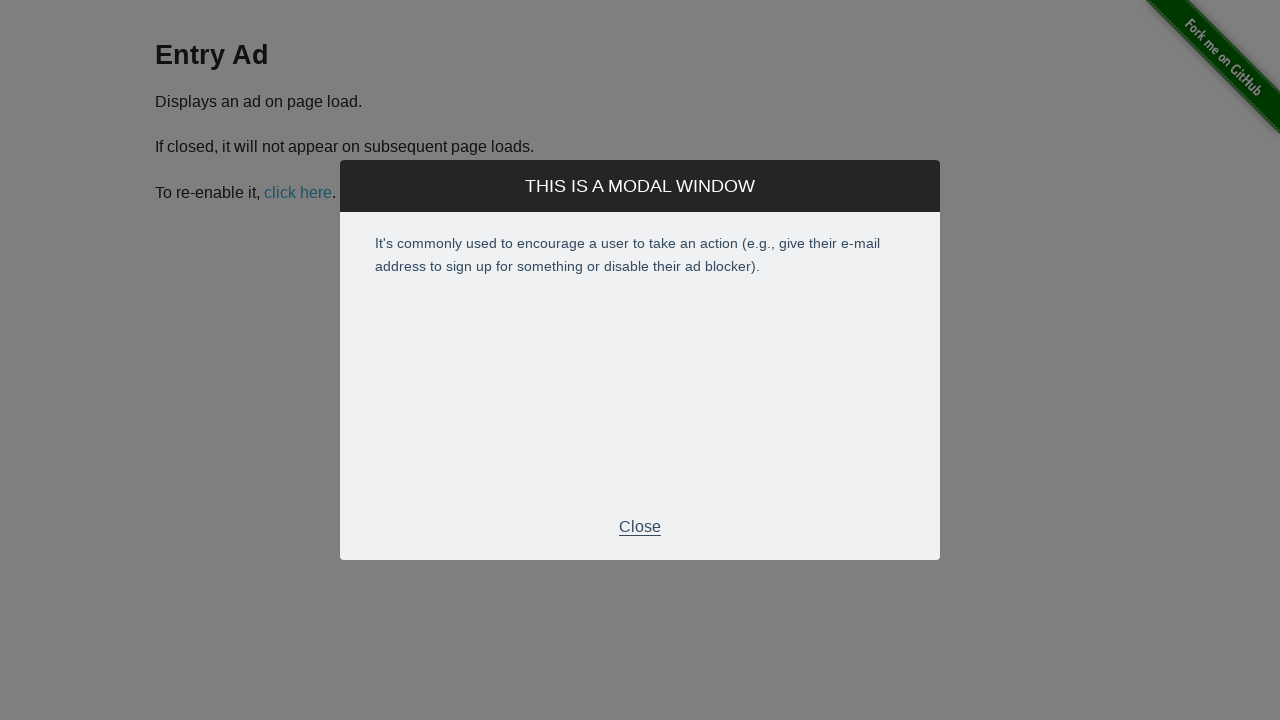

Modal advertisement popup appeared and became visible
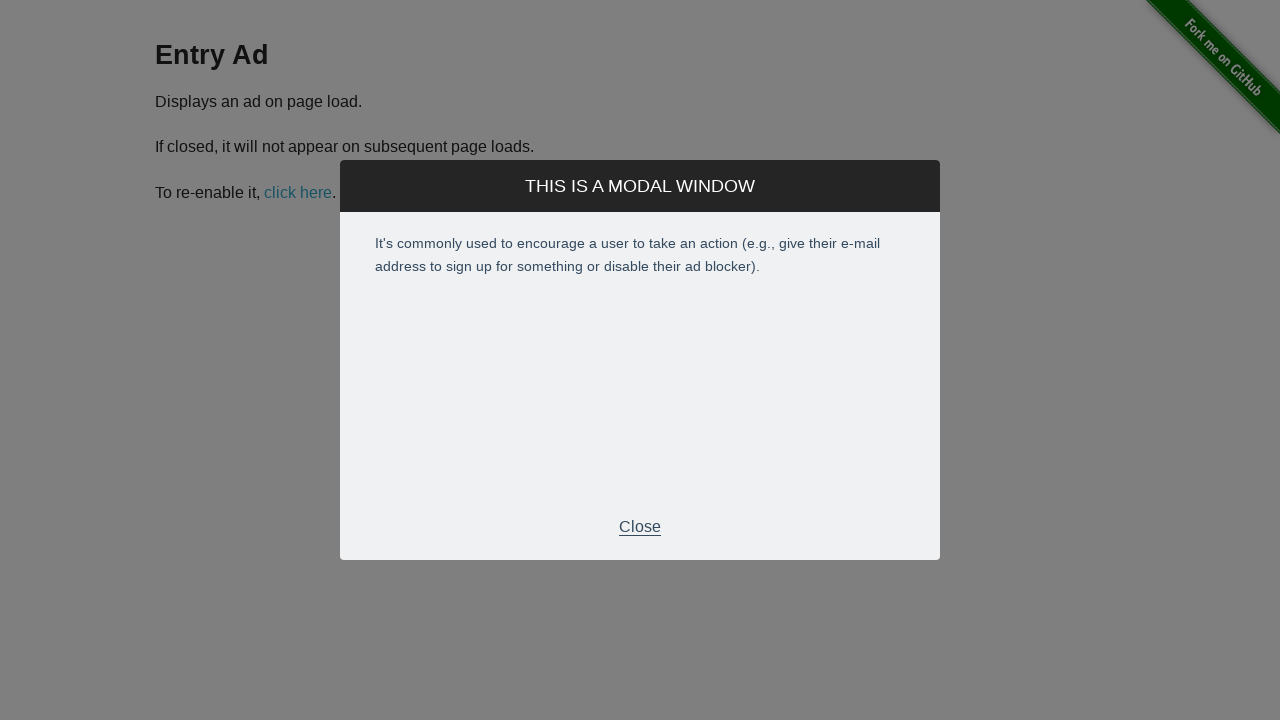

Clicked modal footer to dismiss the advertisement popup at (640, 527) on div.modal-footer
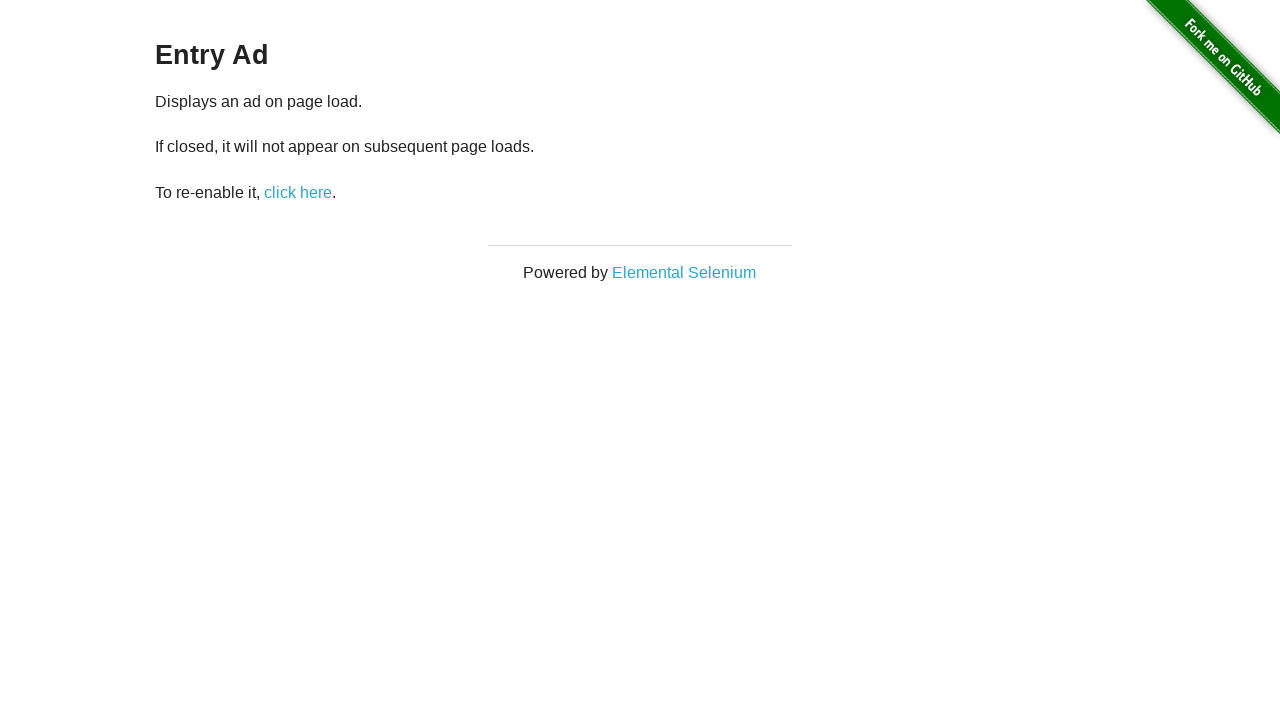

Modal advertisement popup closed successfully
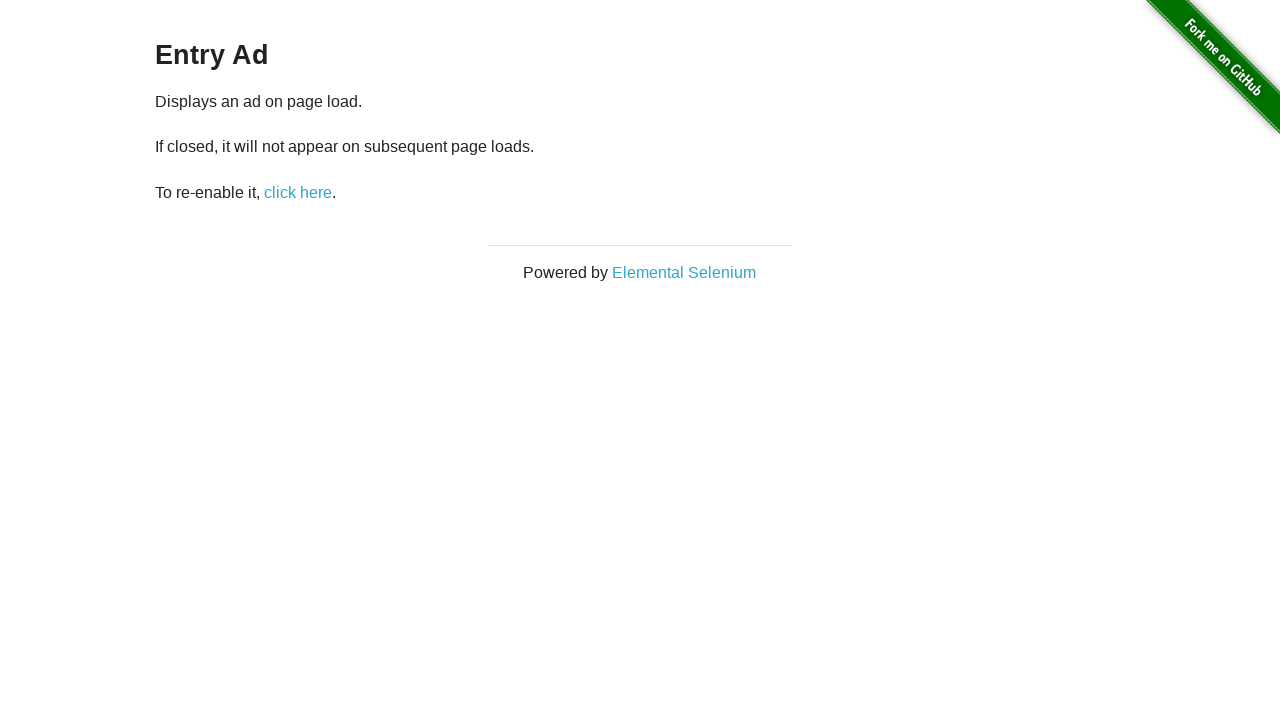

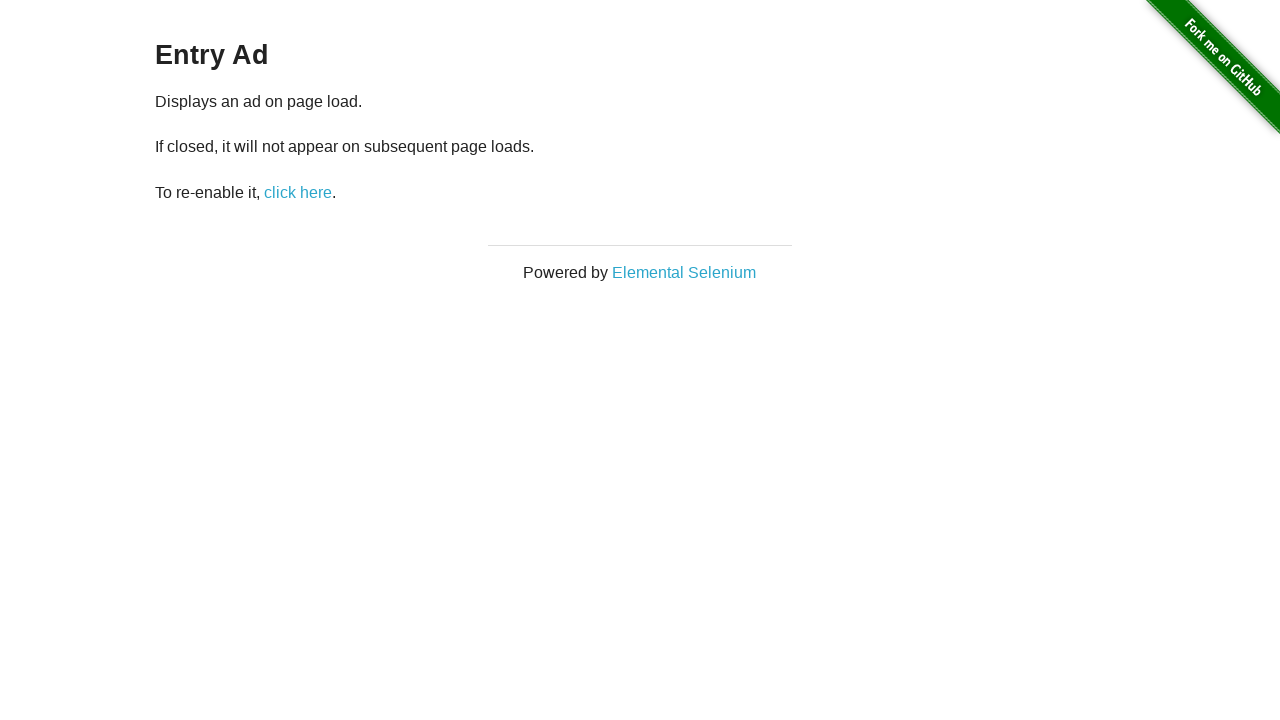